Tests the add/remove elements functionality by clicking the Add Element button, verifying the Delete button appears, clicking Delete, and verifying the page heading is still visible

Starting URL: https://the-internet.herokuapp.com/add_remove_elements/

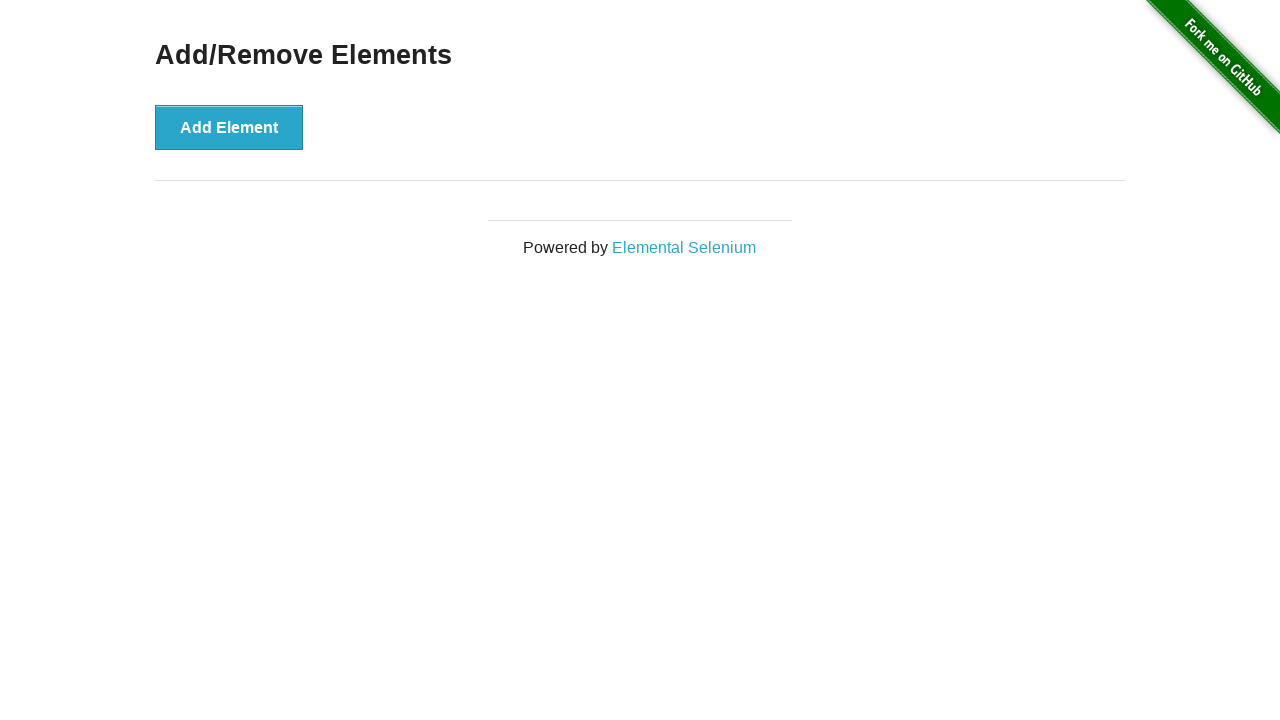

Clicked Add Element button at (229, 127) on button[onclick='addElement()']
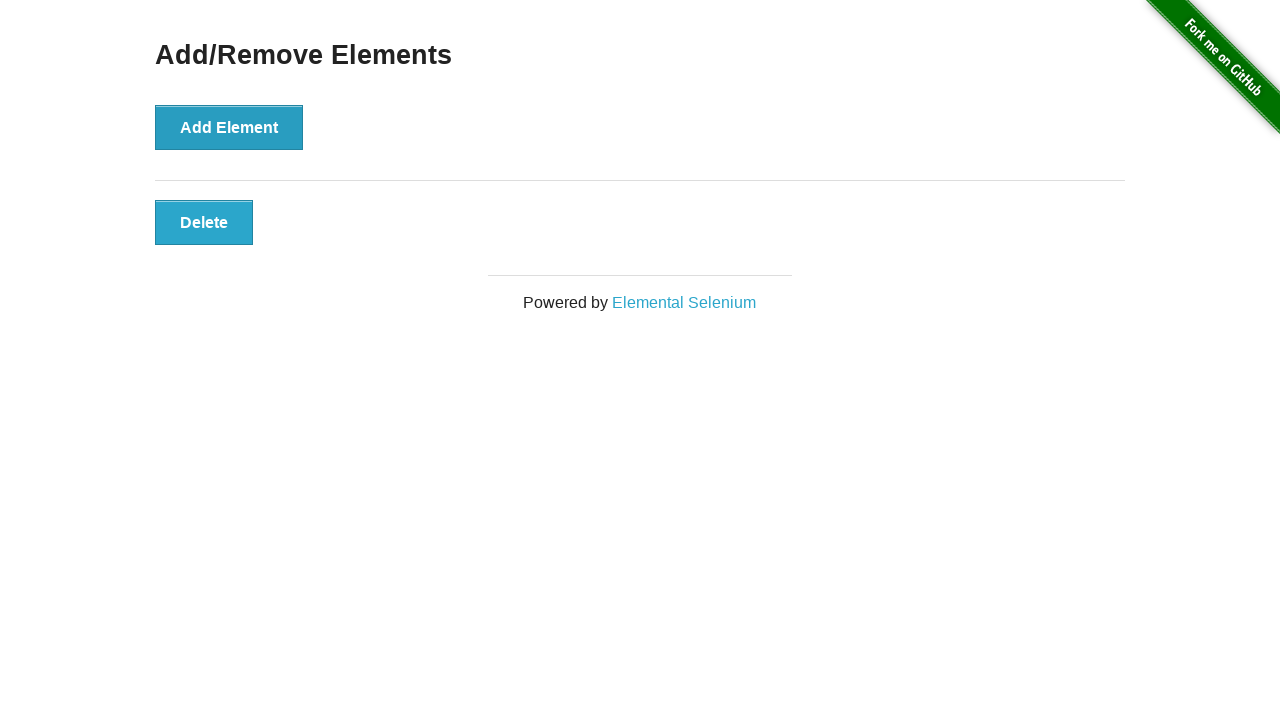

Delete button appeared after clicking Add Element
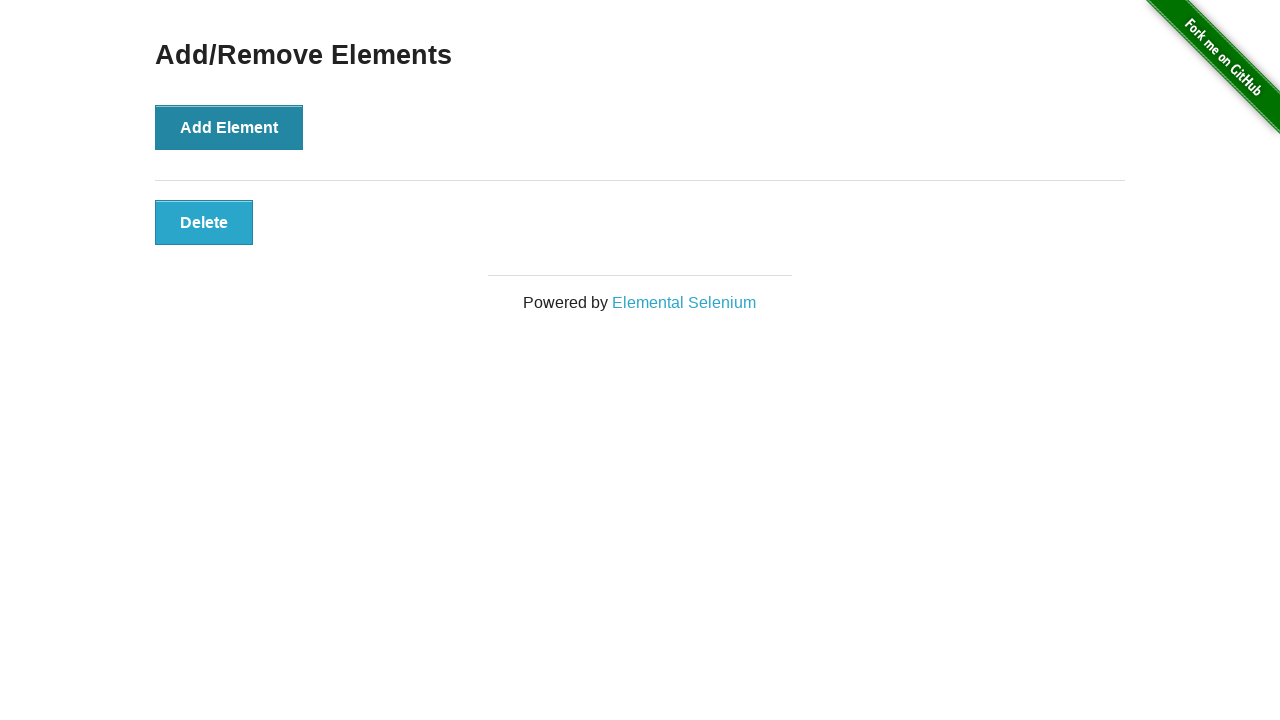

Verified Delete button is visible
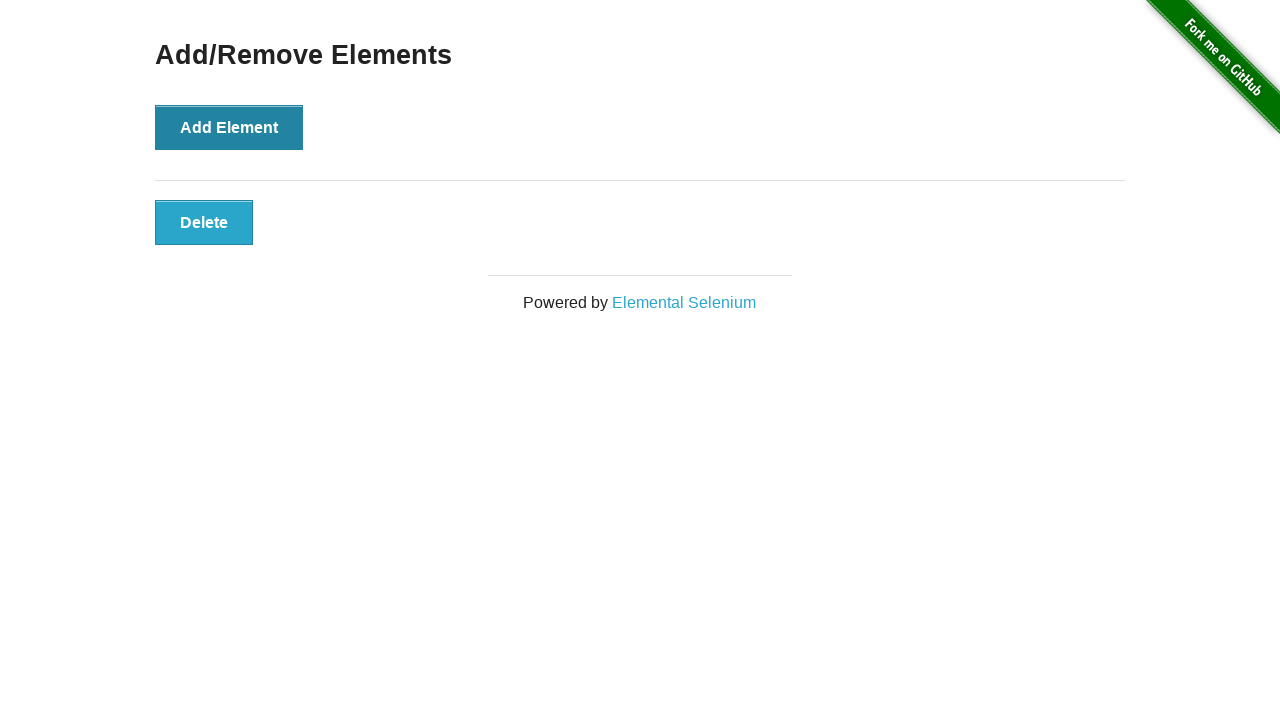

Clicked Delete button to remove the added element at (204, 222) on button.added-manually
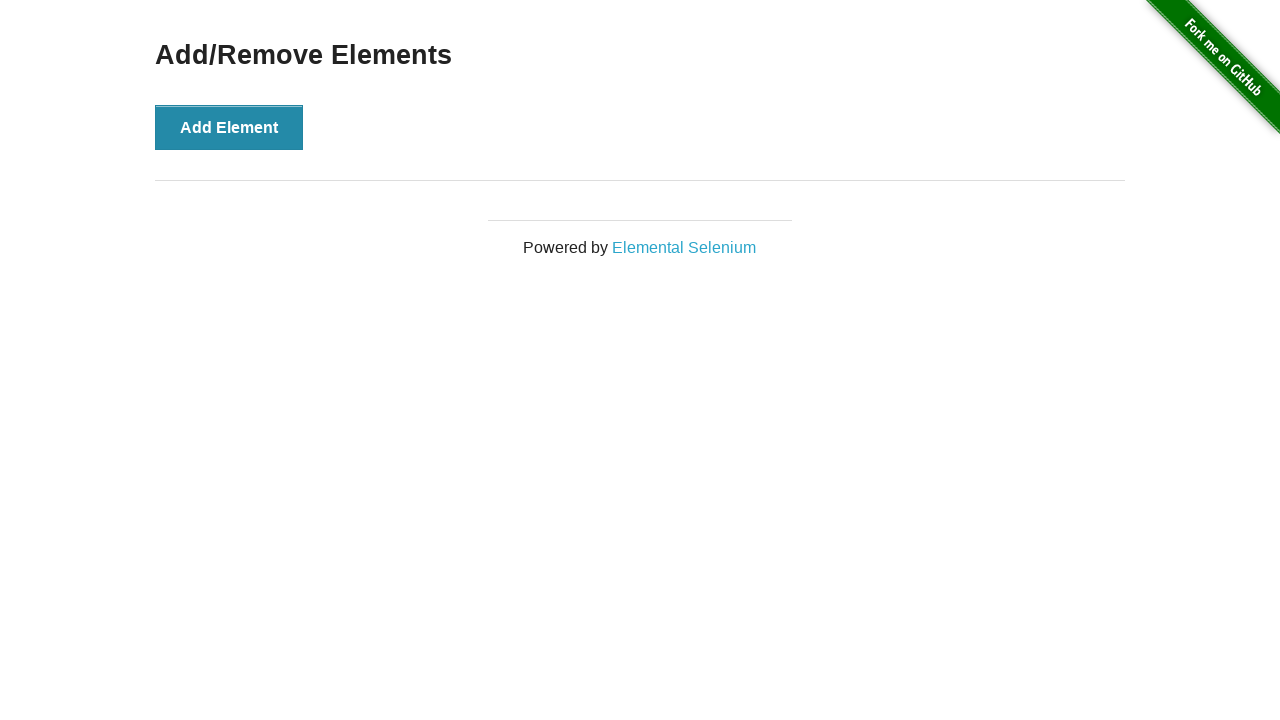

Verified Add/Remove Elements heading is still visible after deletion
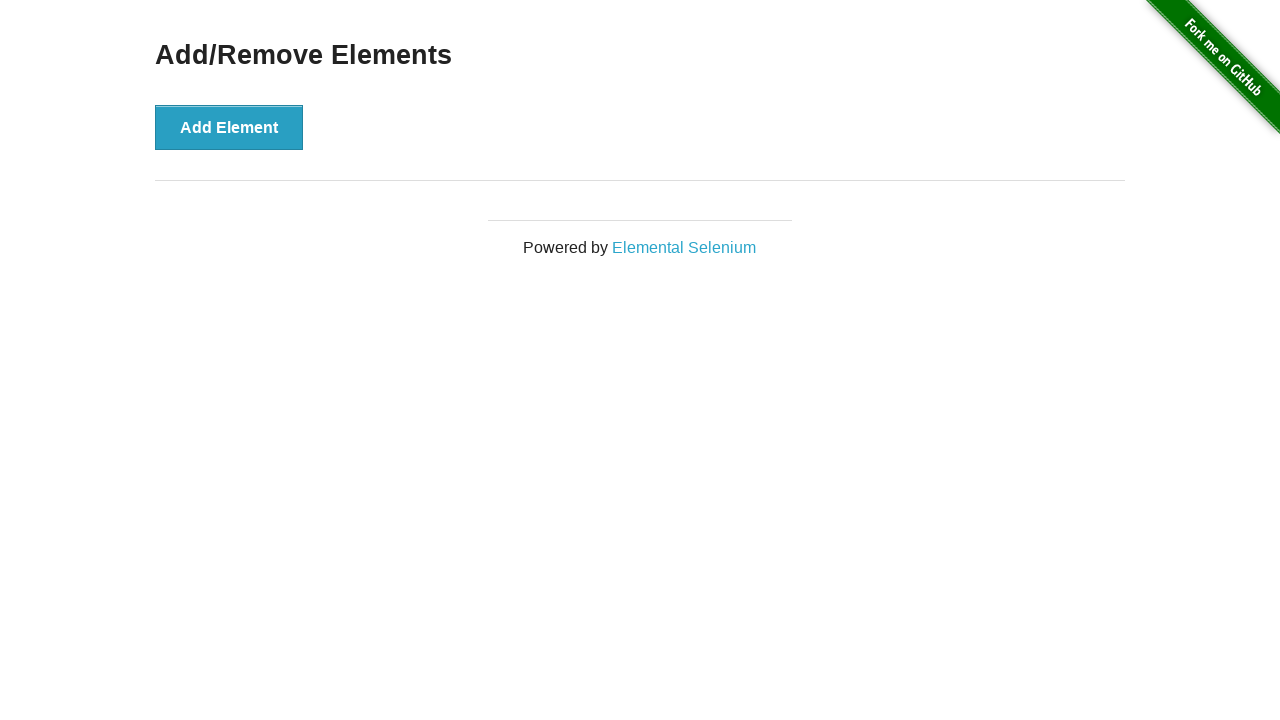

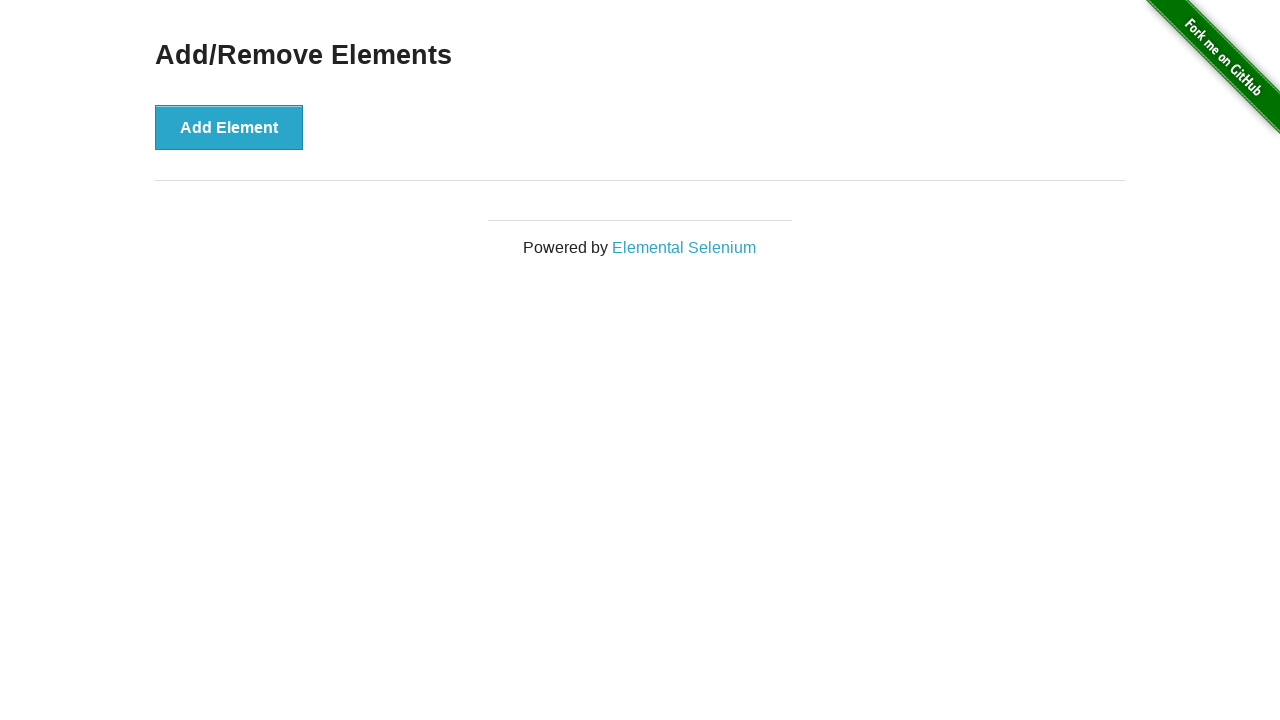